Tests a custom Bootstrap dropdown by clicking to expand it, reading all available options, and selecting one of them

Starting URL: https://seleniumpractise.blogspot.com/2016/08/bootstrap-dropdown-example-for-selenium.html

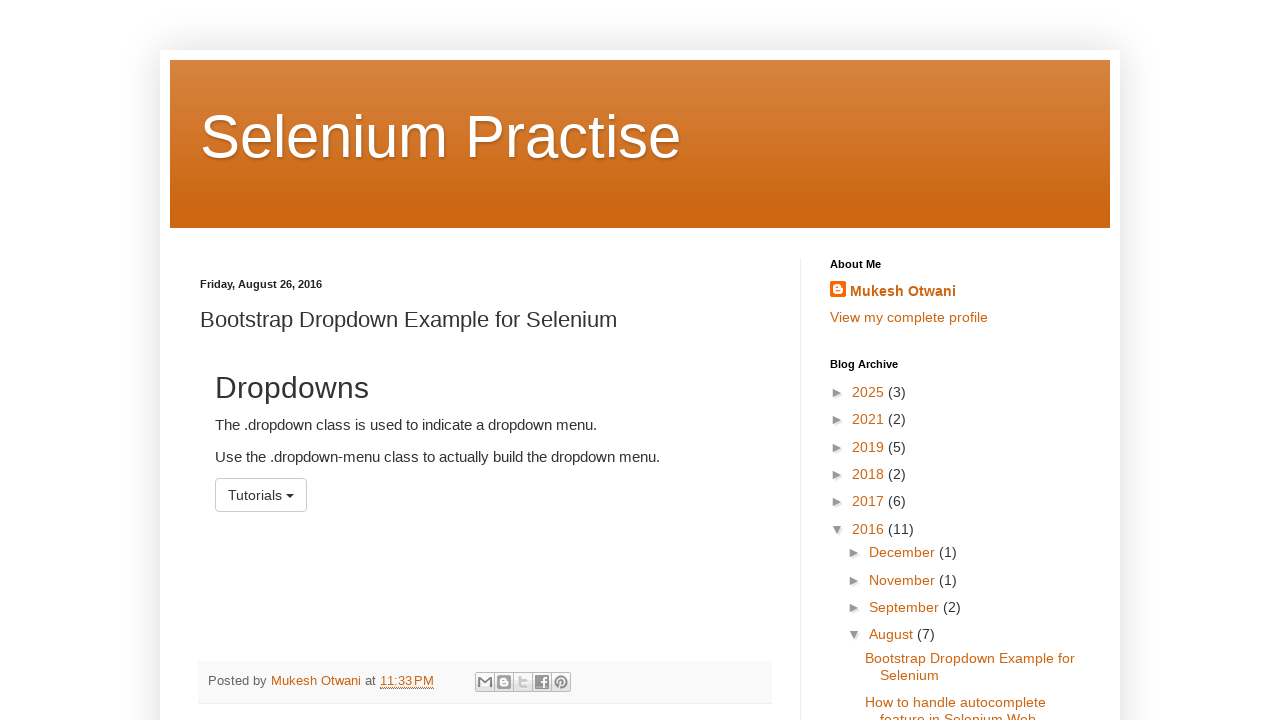

Clicked dropdown button to expand options at (261, 495) on #menu1
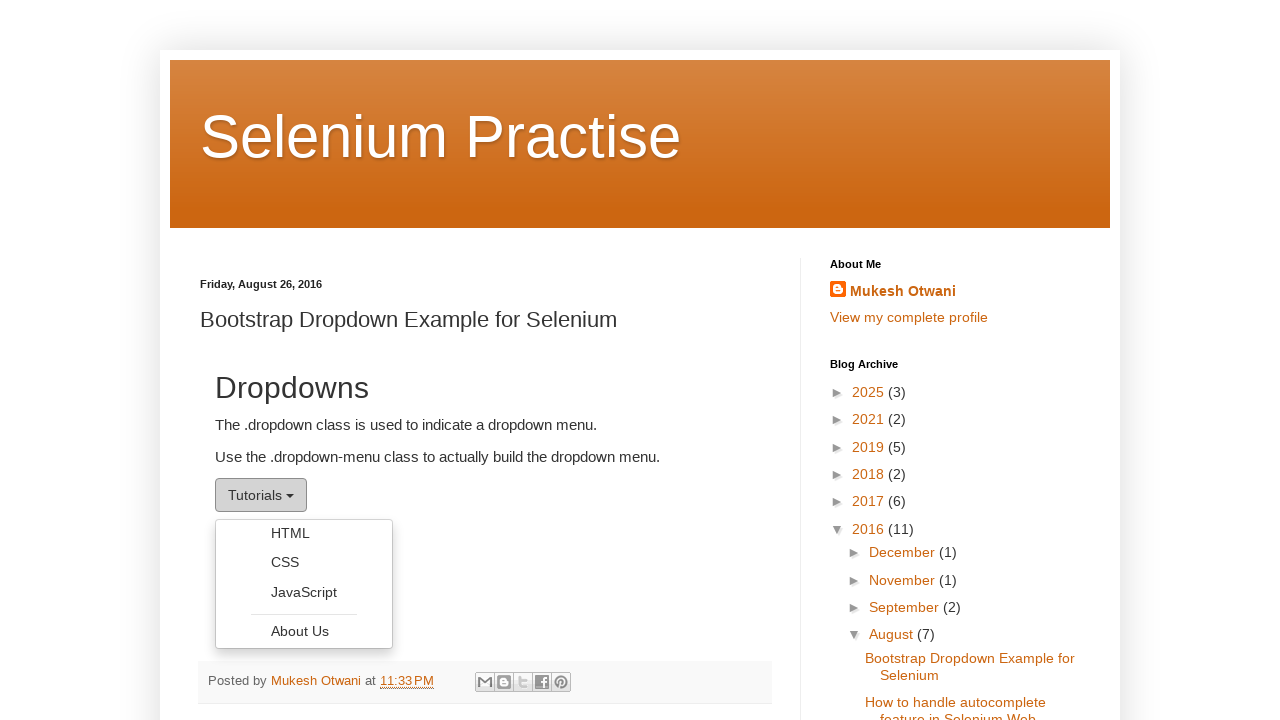

Dropdown menu appeared with options visible
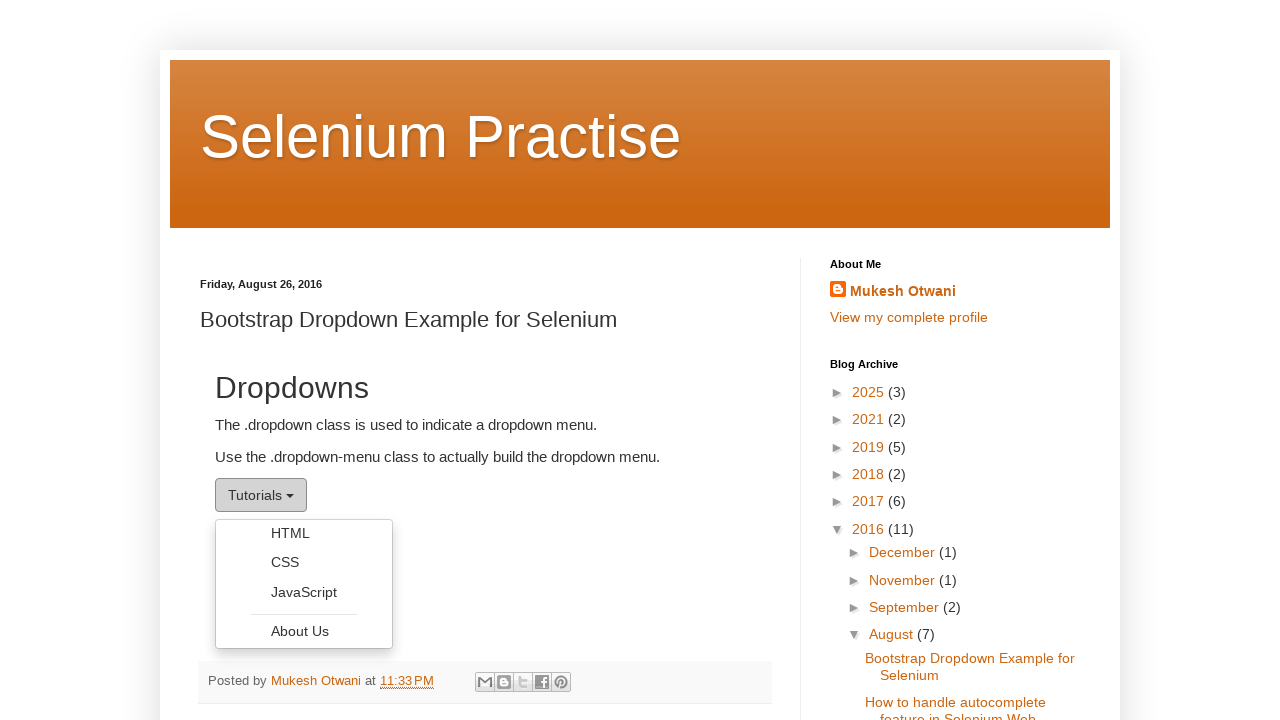

Retrieved 4 dropdown options
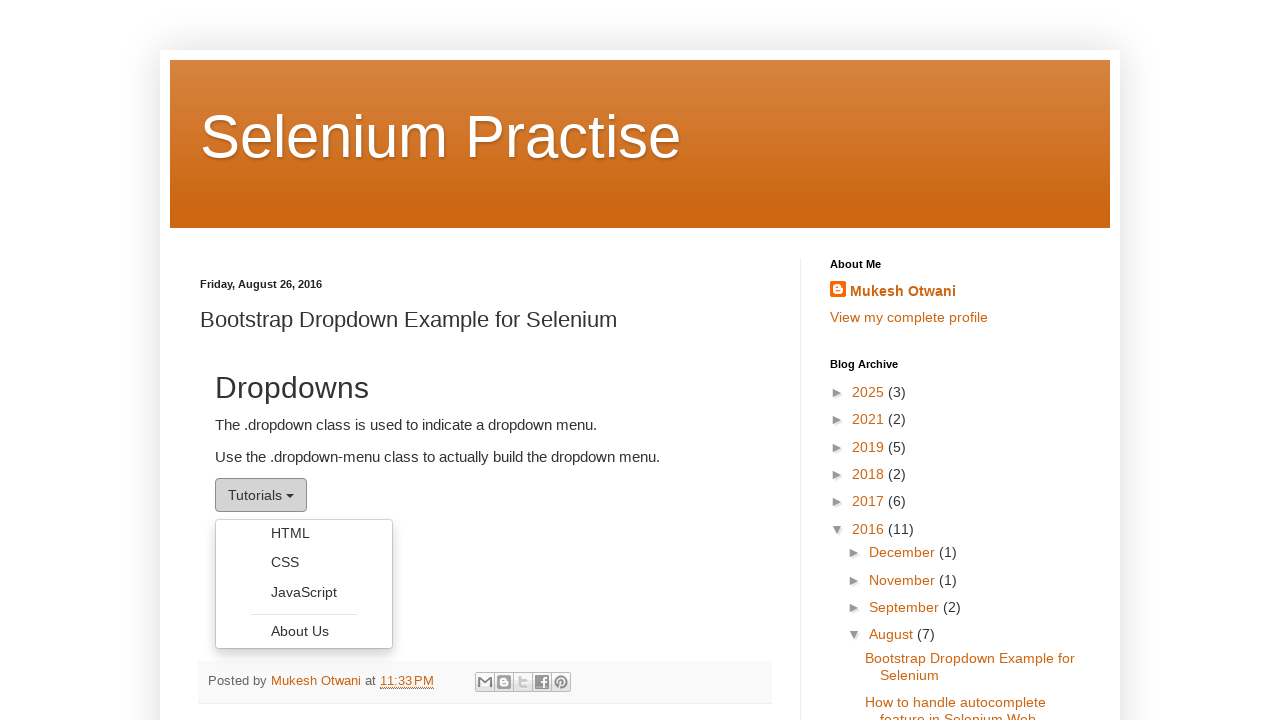

Selected the third dropdown option at (304, 592) on ul.dropdown-menu > li > a >> nth=2
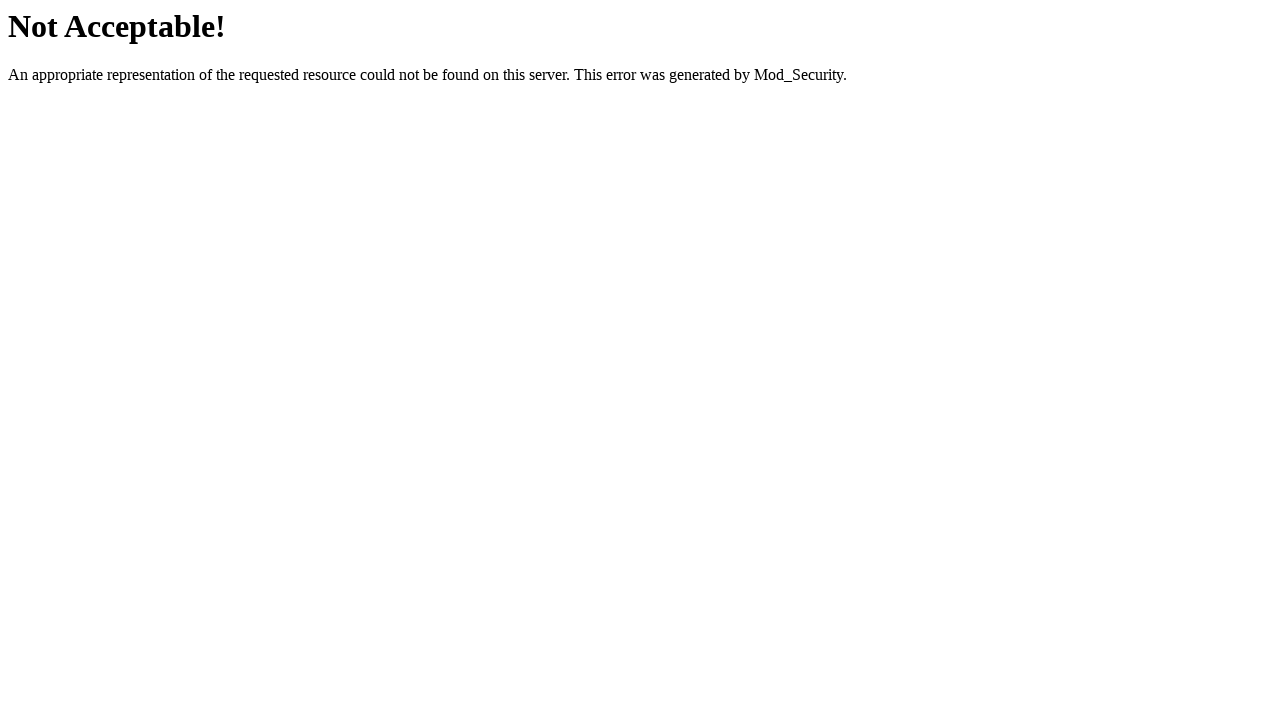

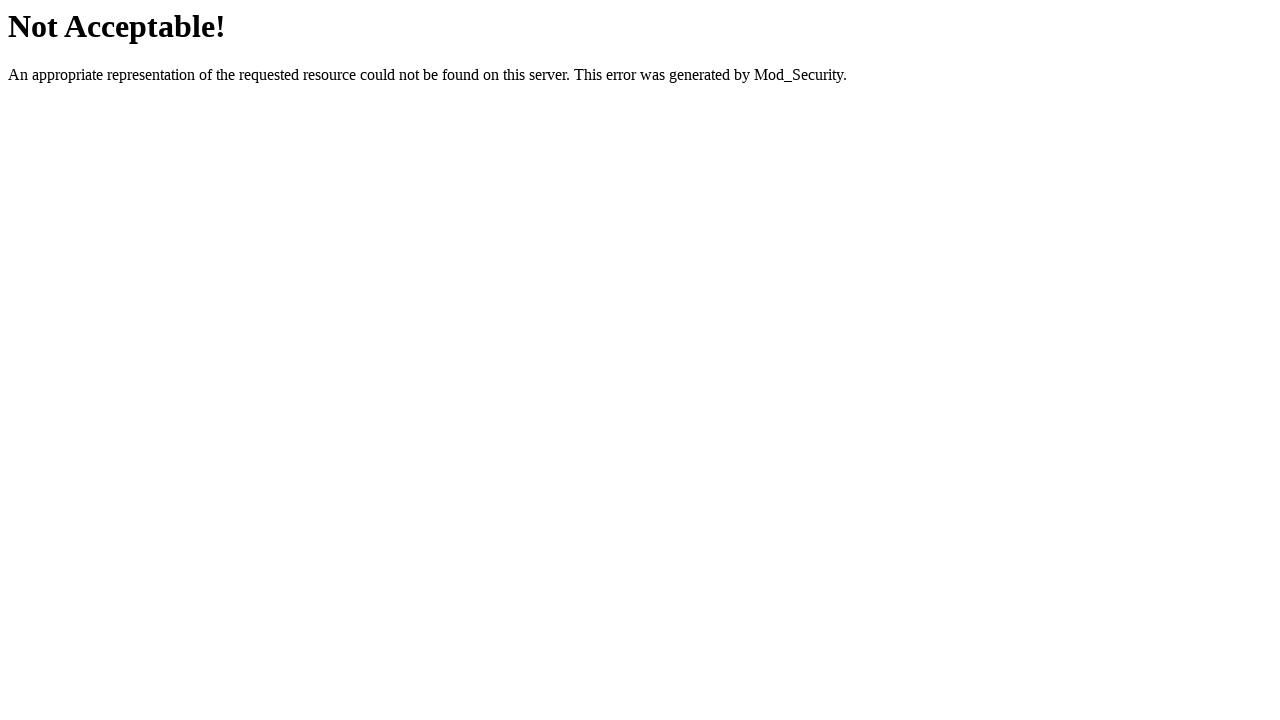